Tests interaction with shadow DOM elements by finding an input field within a shadow root and entering text

Starting URL: https://books-pwakit.appspot.com/

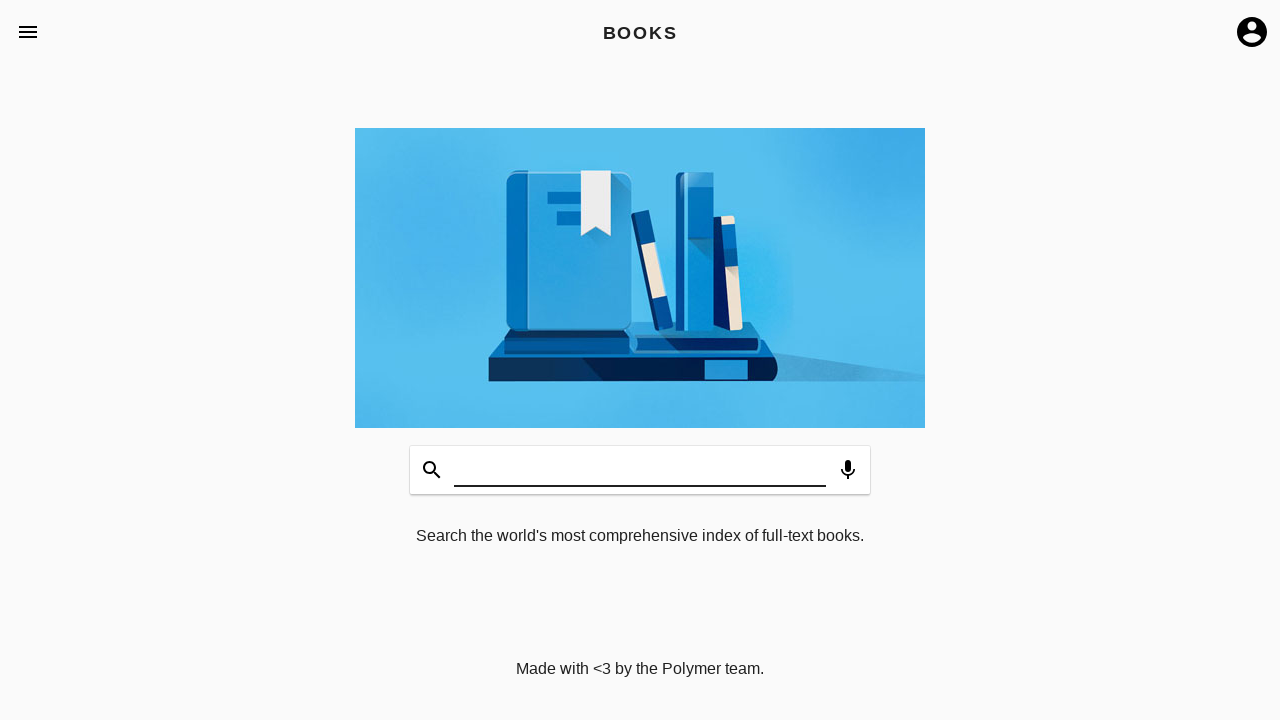

Waited for shadow host element book-app[apptitle='BOOKS'] to be present
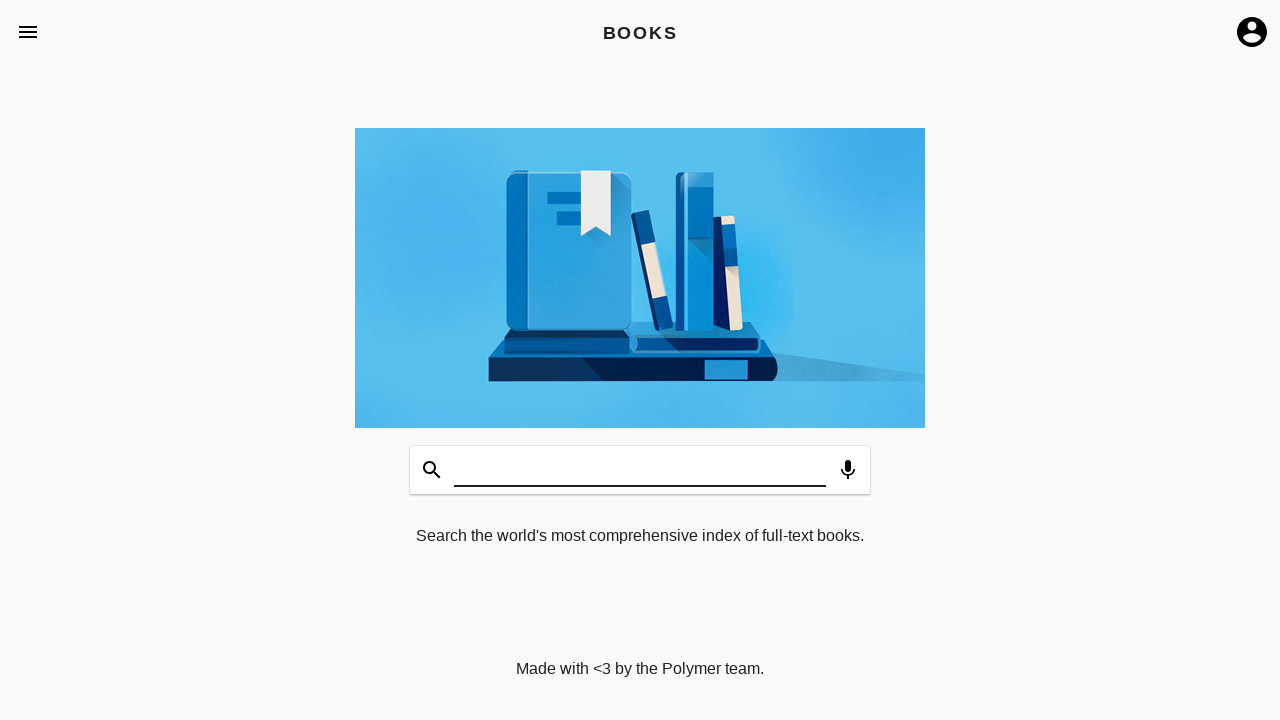

Filled shadow DOM input field with 'Welcome!!' on book-app[apptitle='BOOKS'] >> #input
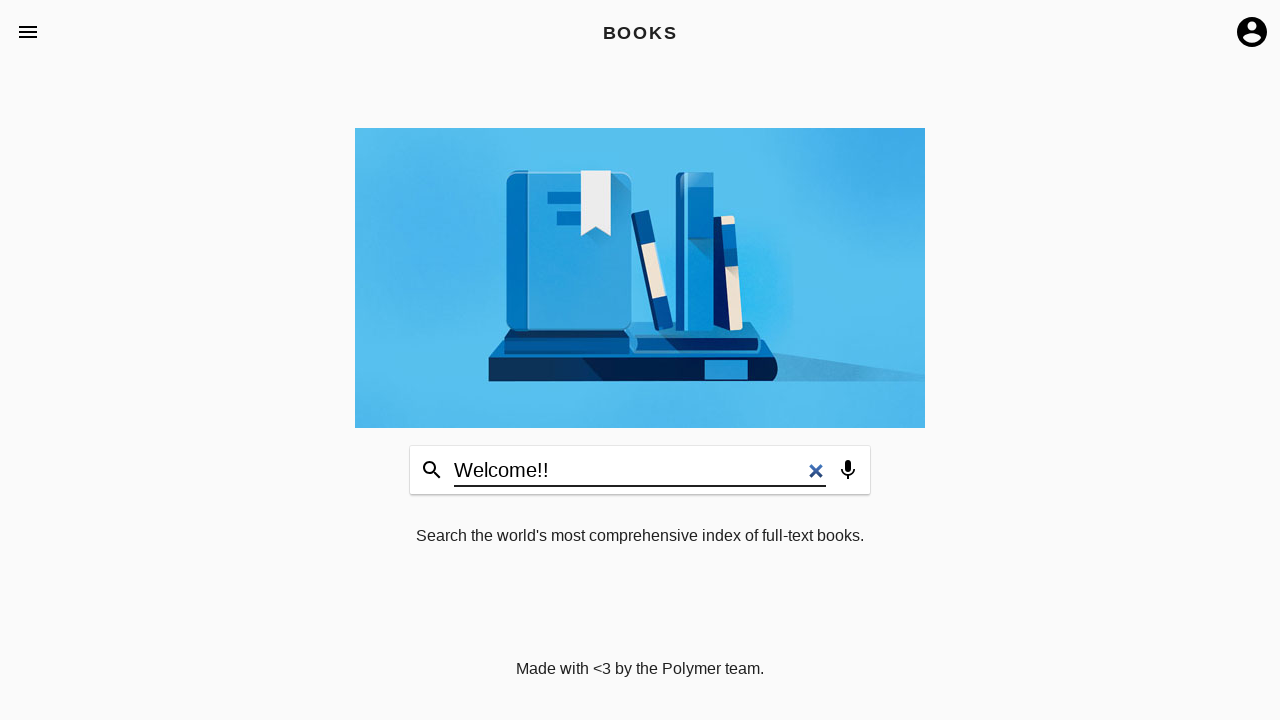

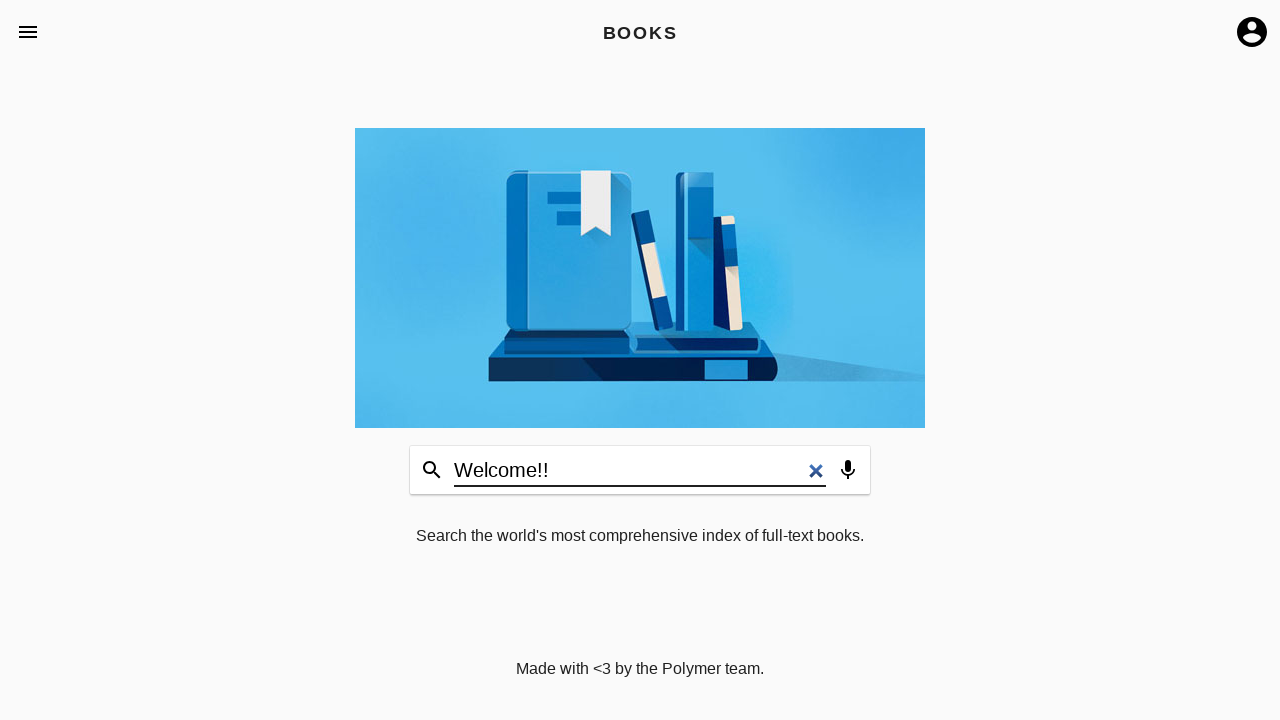